Tests the government transparency portal's expense search functionality by selecting a year, opening advanced search, applying a filter, clicking on a result to open a modal, and then closing the modal.

Starting URL: https://transparencia.ac.gov.br/despesas

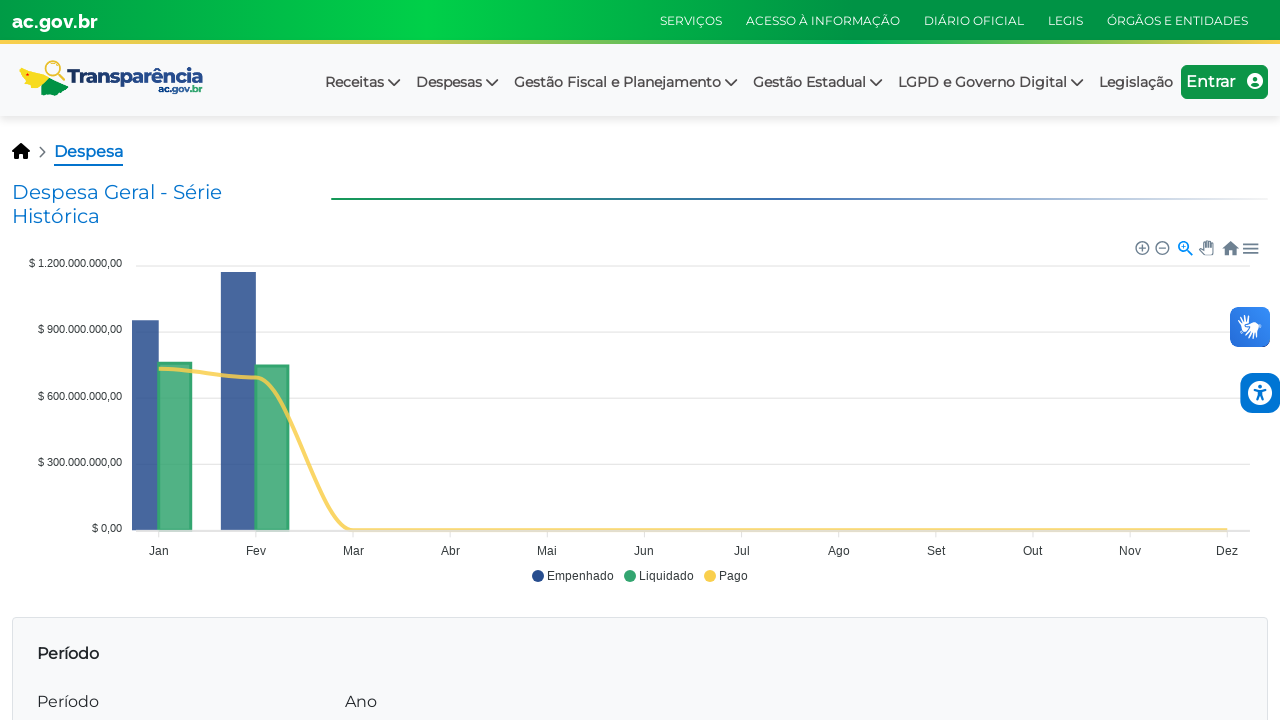

Waited for year dropdown selector to be visible
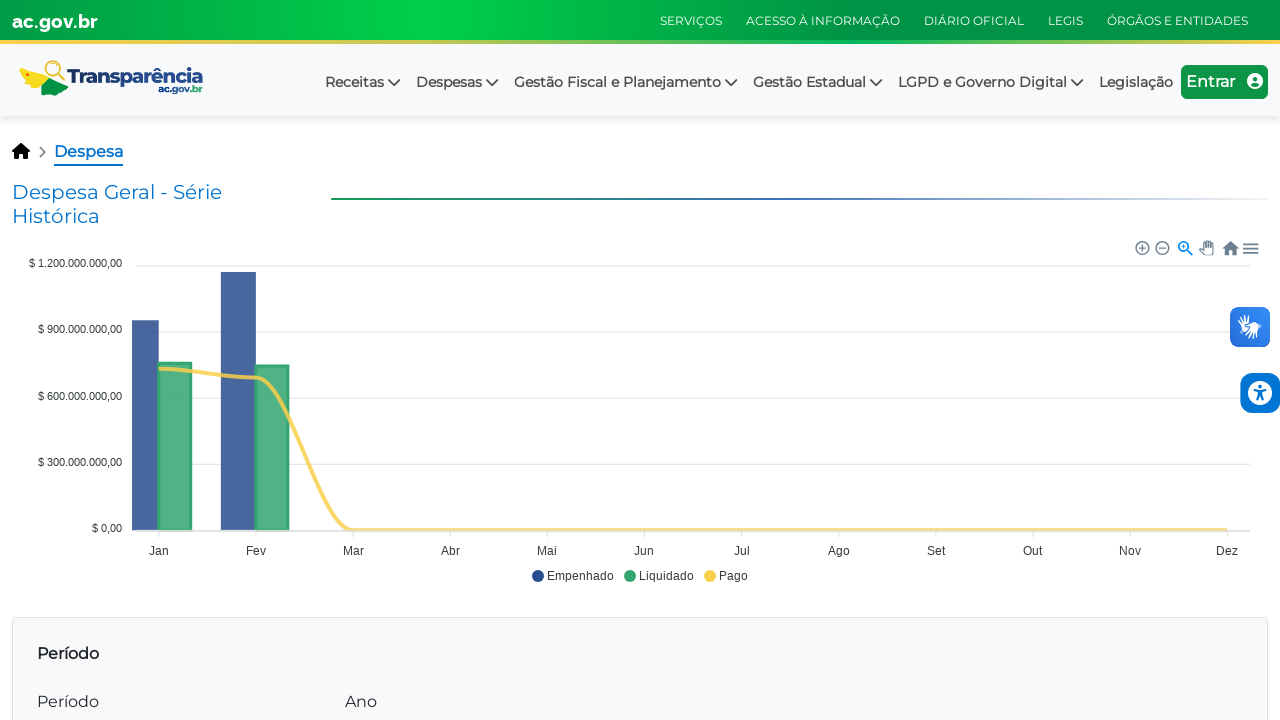

Selected year 2025 from dropdown on #ano
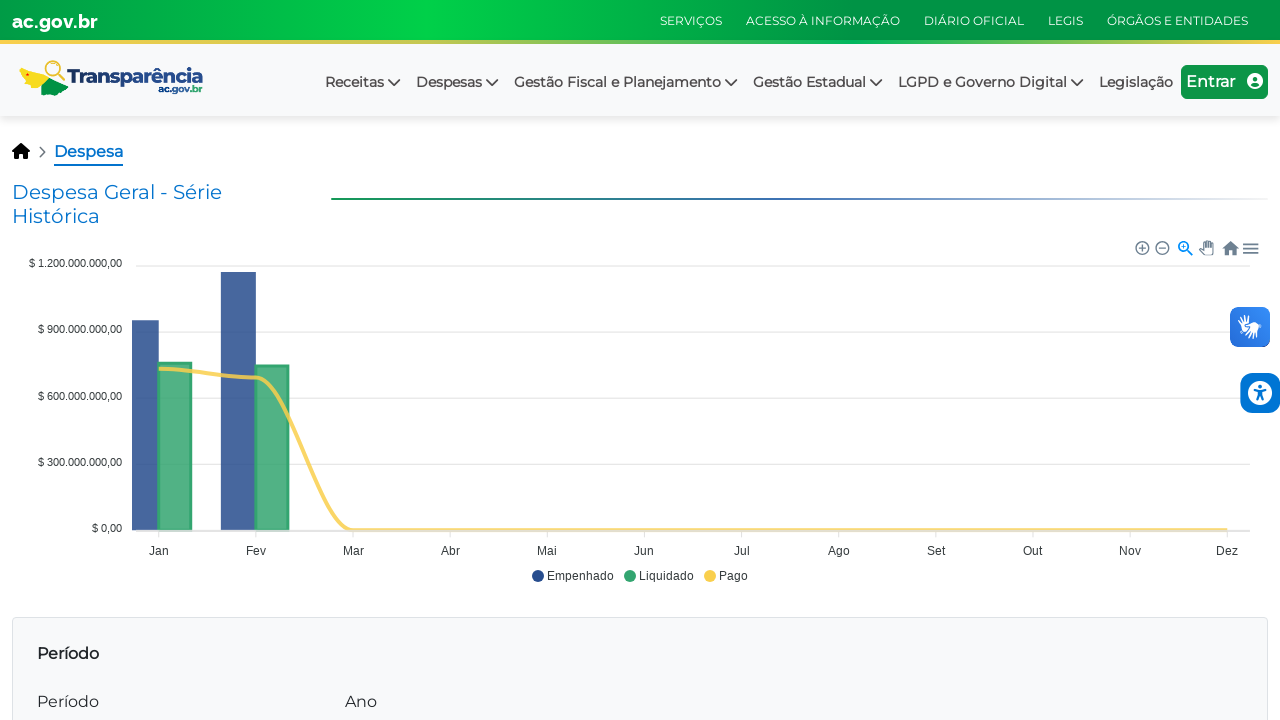

Waited 1 second for page to load
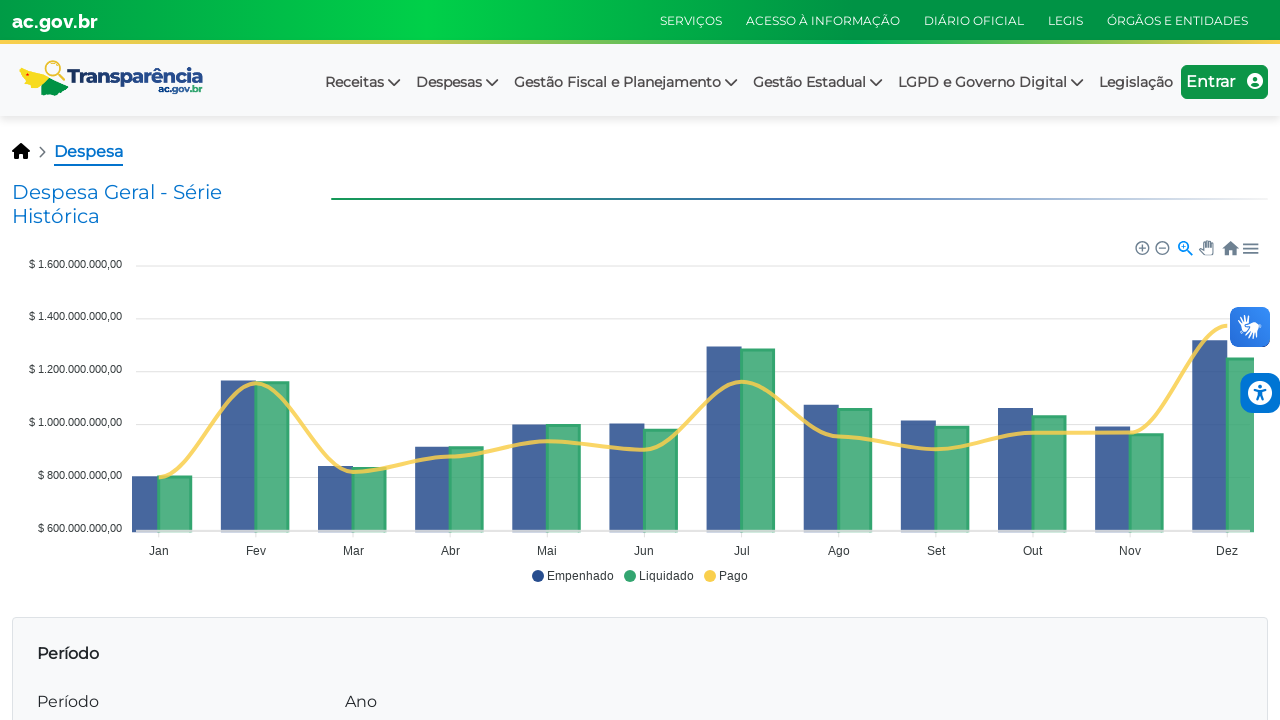

Clicked advanced search button at (742, 360) on xpath=/html/body/div[4]/div[2]/div[3]/div/div/div[1]/div[9]/button
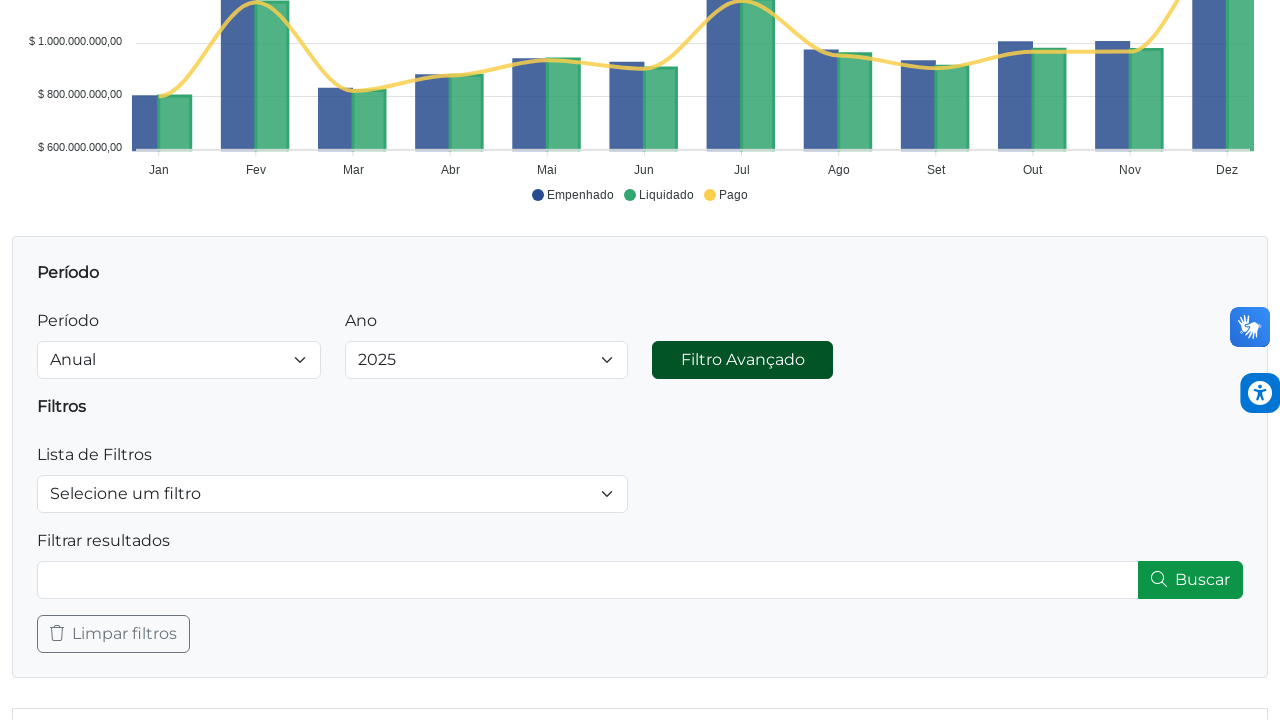

Waited for filter selector to be visible
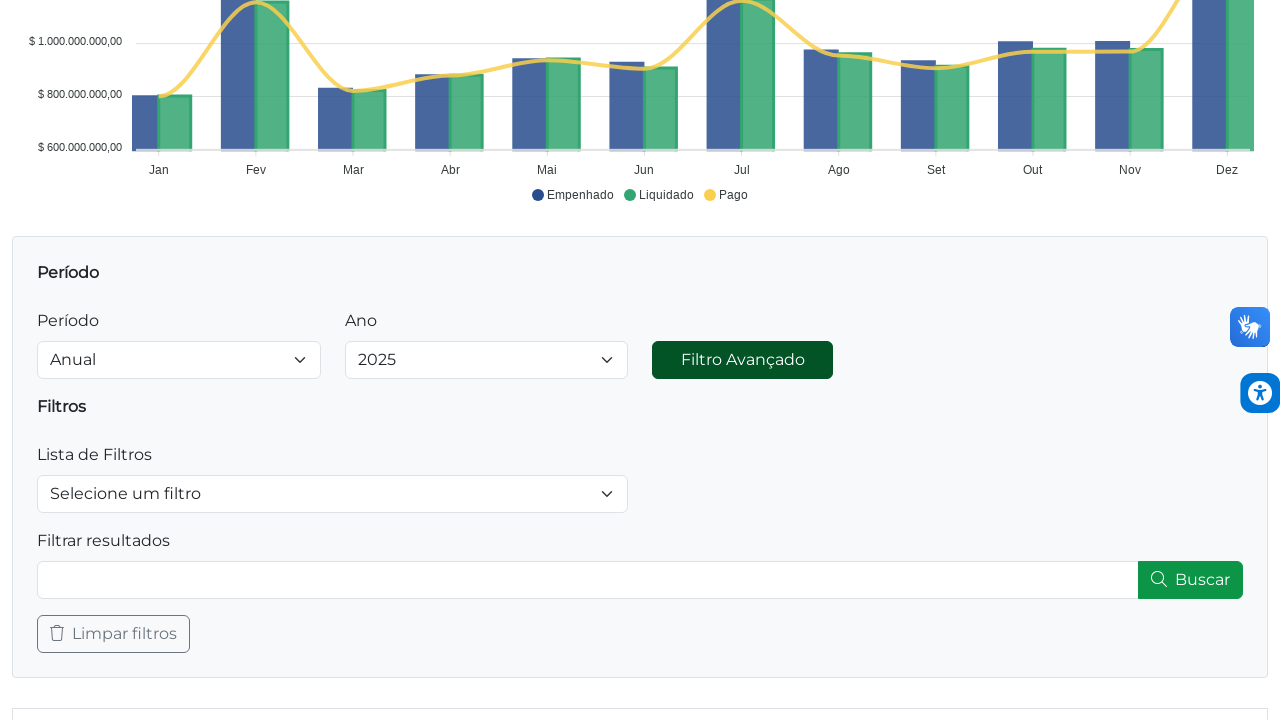

Selected 'orgao' filter option on #filtros
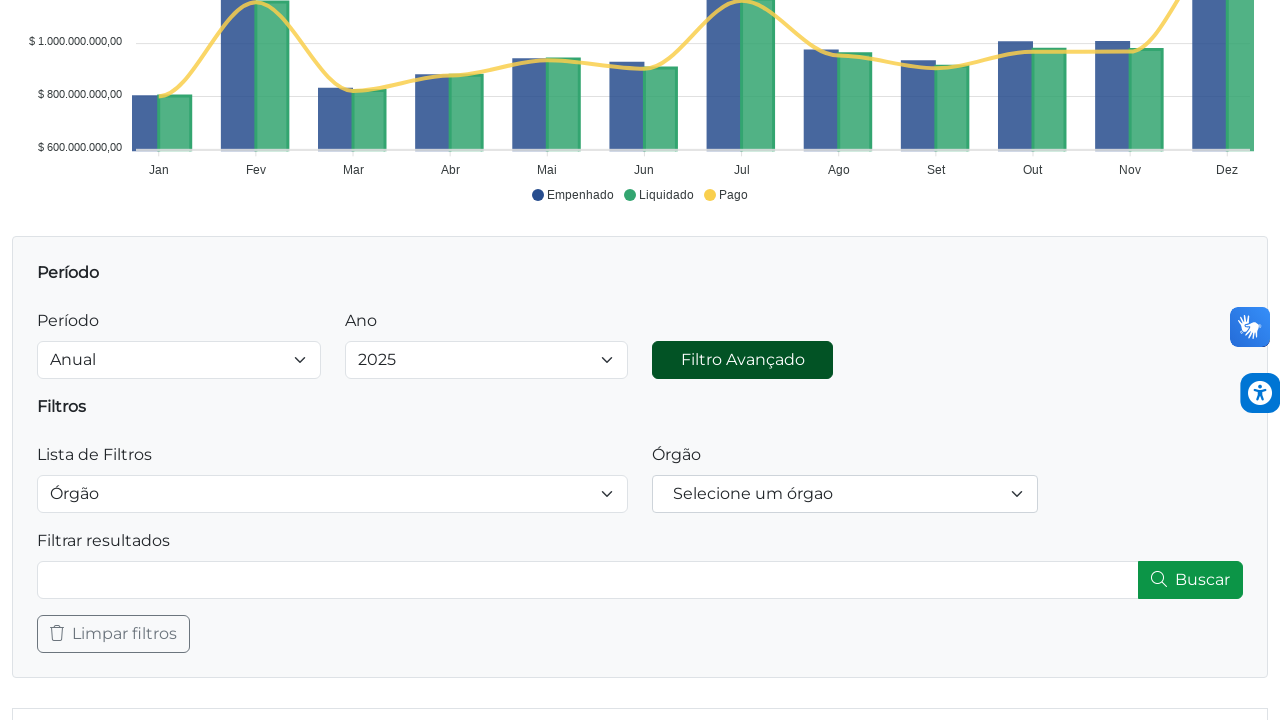

Waited for expense table to load
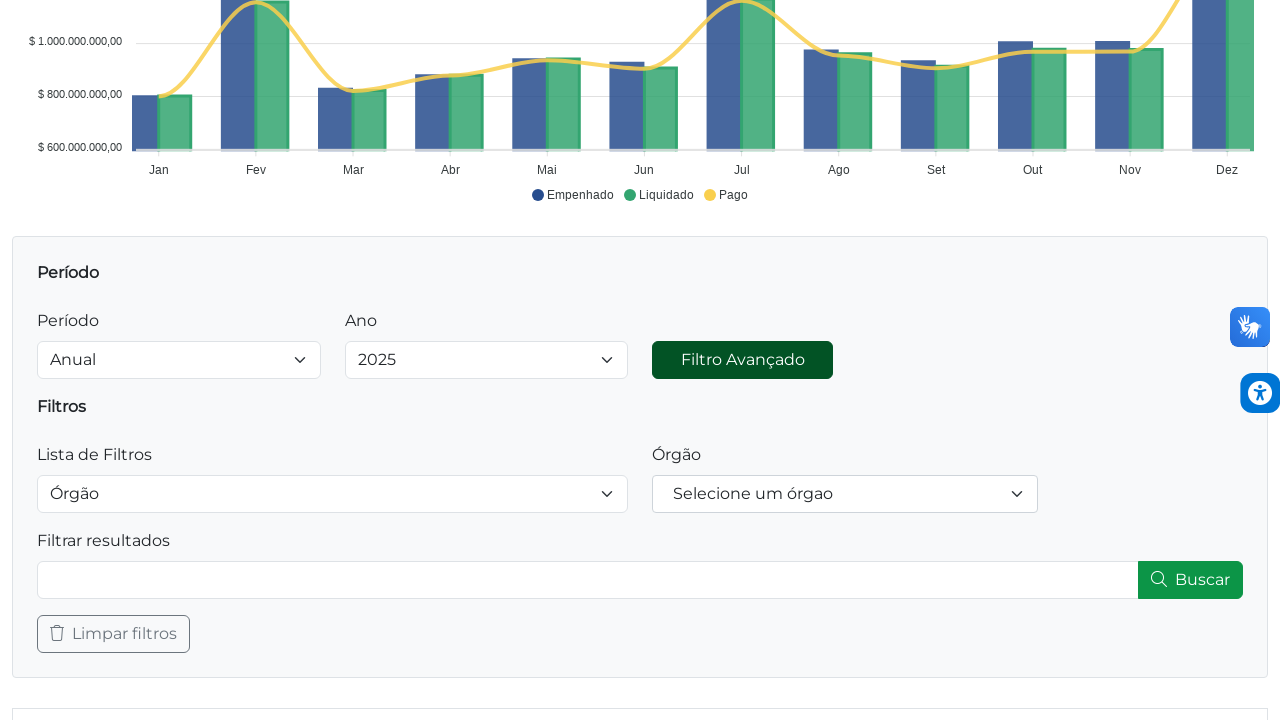

Clicked on first expense result to open modal at (310, 348) on a.modal_despesas >> nth=0
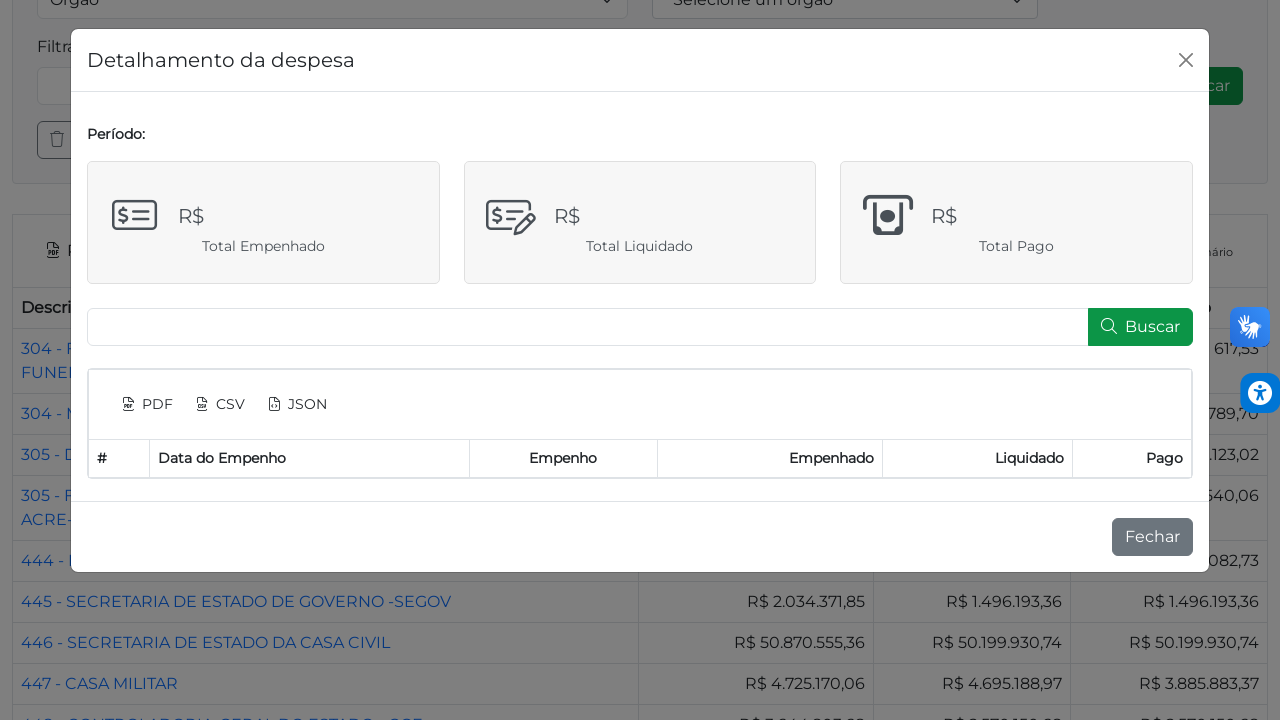

Waited for expense modal to appear
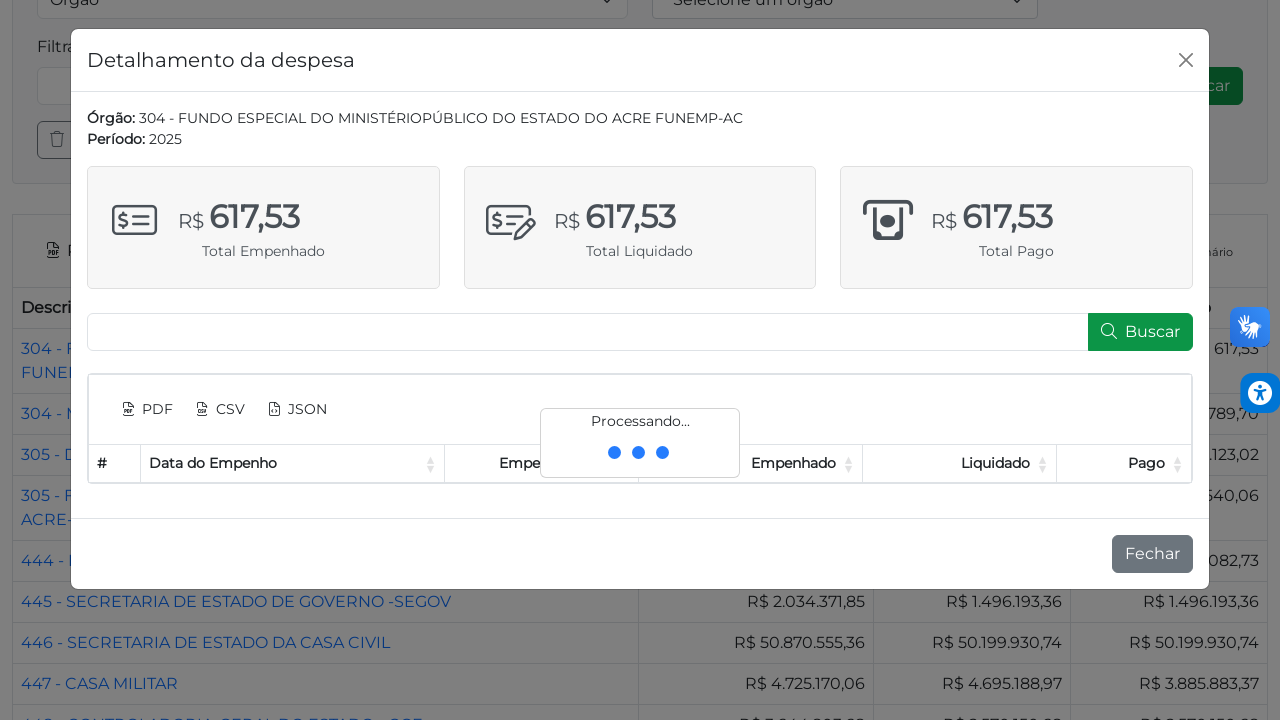

Clicked detail/download button in modal at (202, 409) on xpath=//*[@id='table_detalhamento']/thead/tr[1]/th/div/div/a[2]
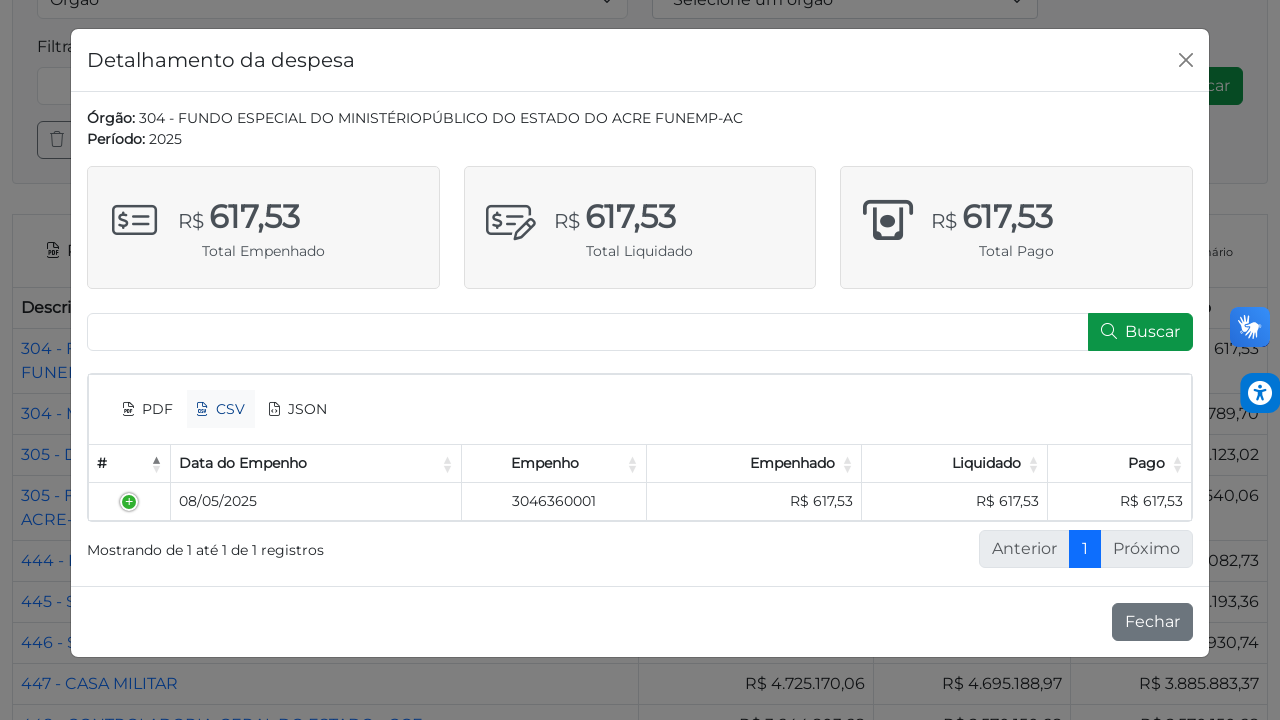

Waited 2 seconds for details to load
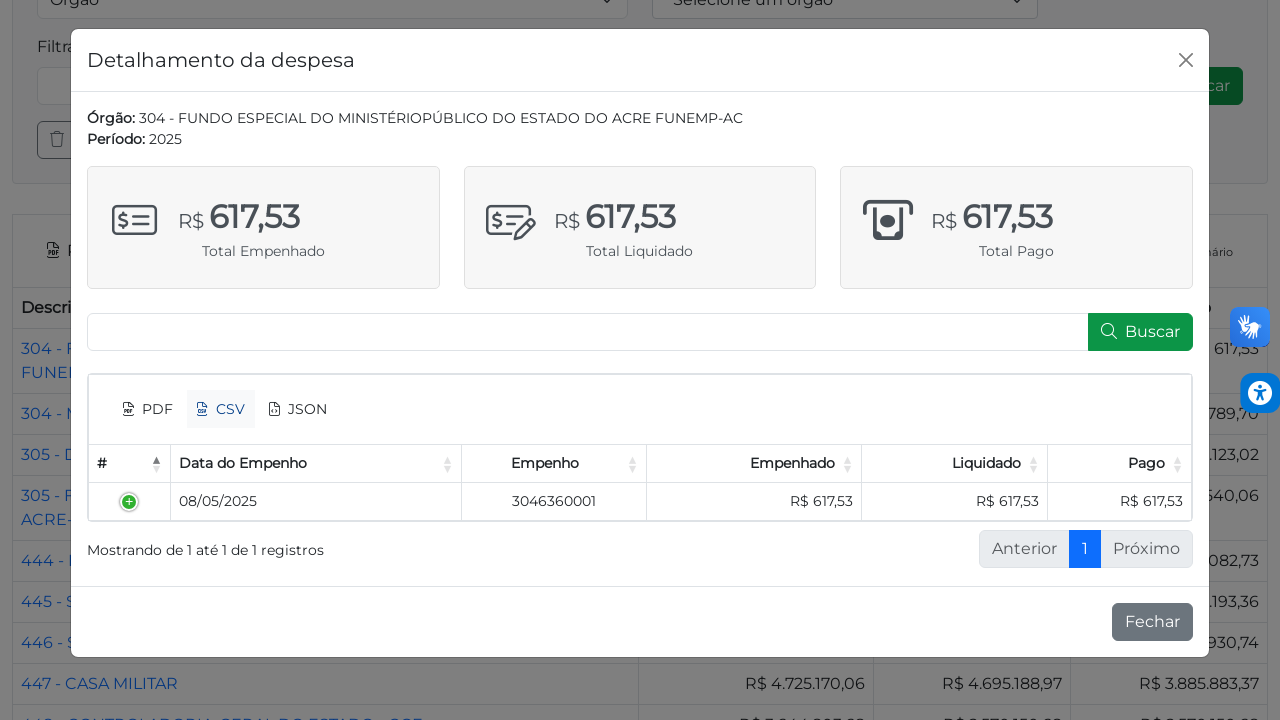

Clicked close button to dismiss modal at (1152, 622) on xpath=//*[@id='modal-despesa']/div/div/div[3]/button
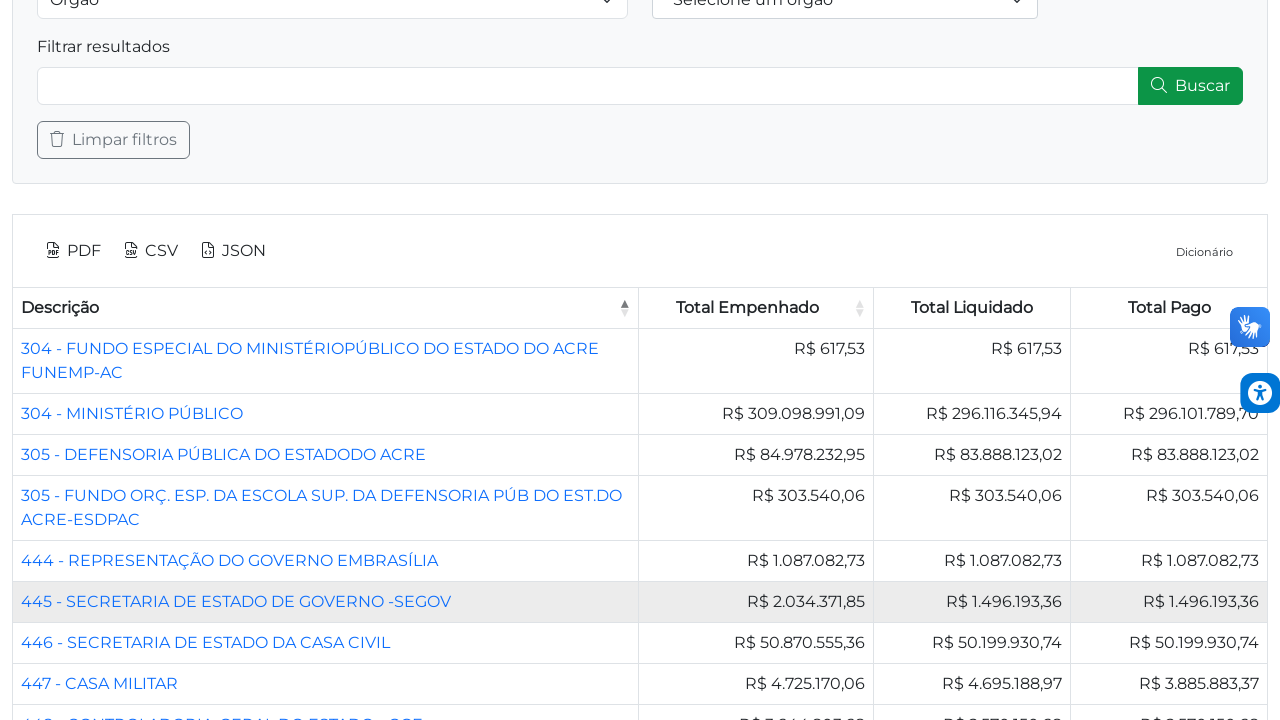

Verified modal is closed
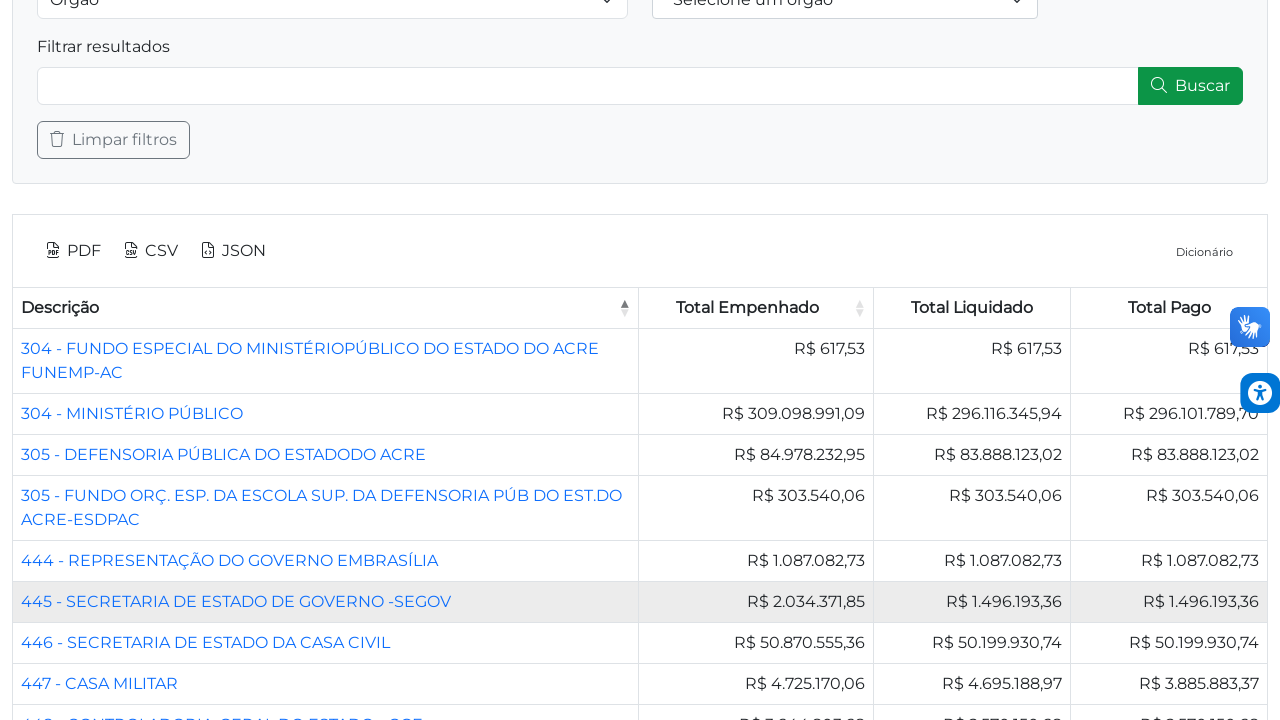

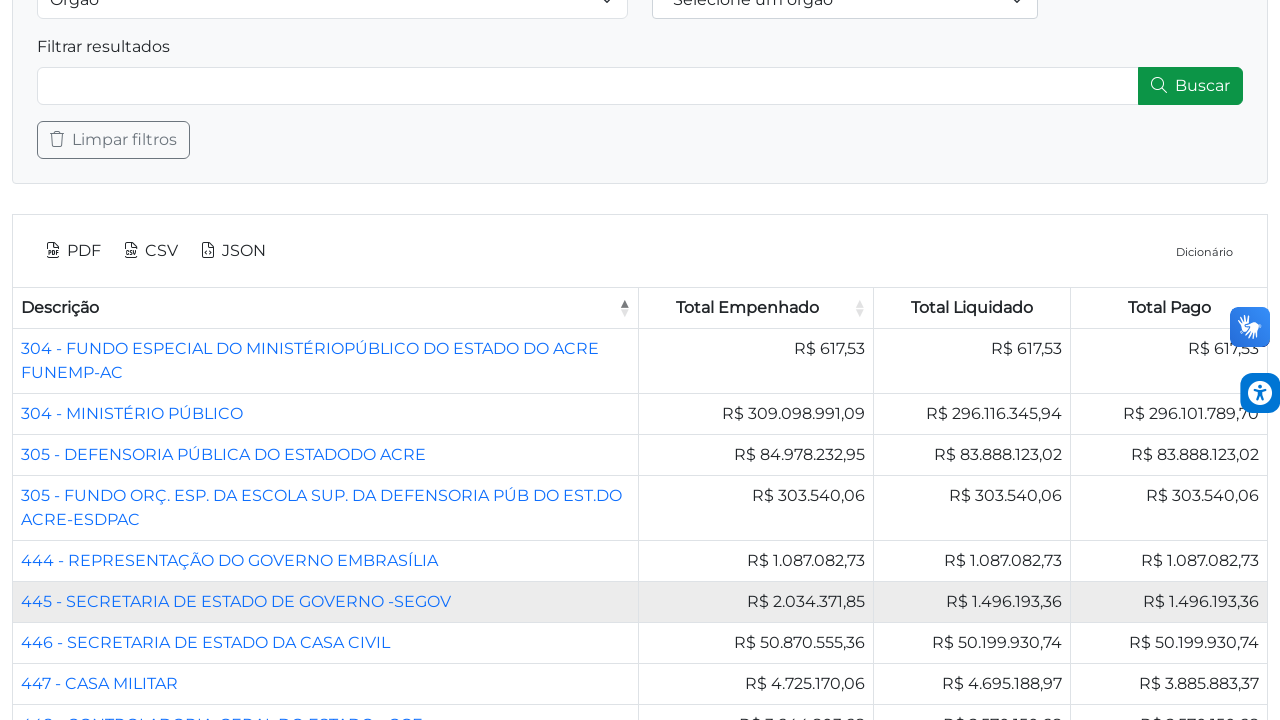